Tests clicking a link using XPath text selector to navigate to the Elemental Selenium page

Starting URL: https://the-internet.herokuapp.com/

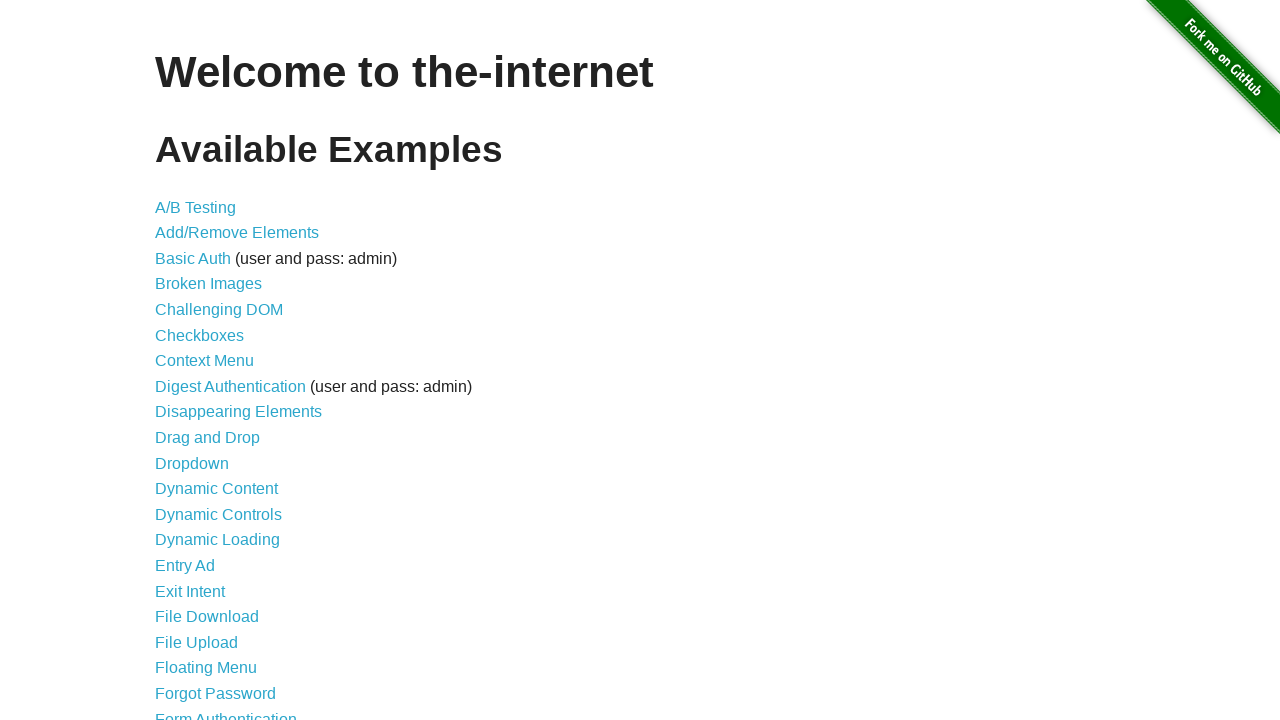

Clicked the Elemental Selenium footer link using XPath text selector at (684, 711) on xpath=//a[contains(text(),"Elemental")]
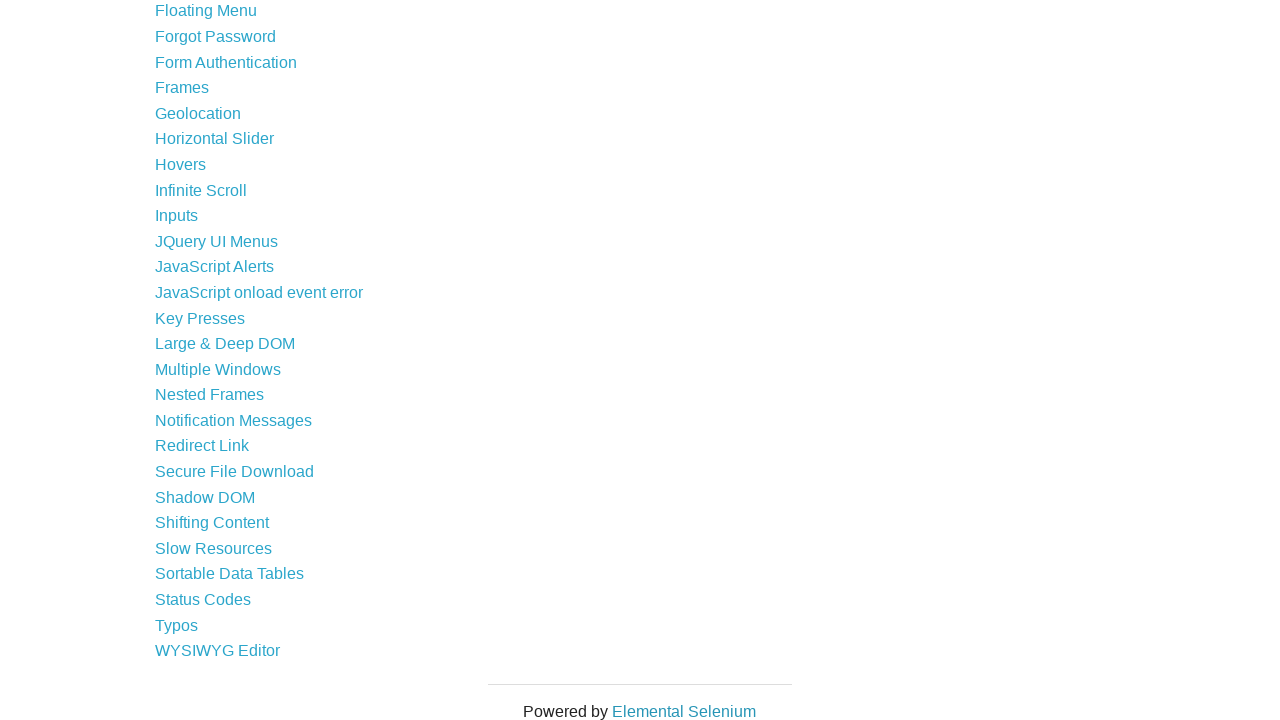

Waited for page to load after navigating to Elemental Selenium page
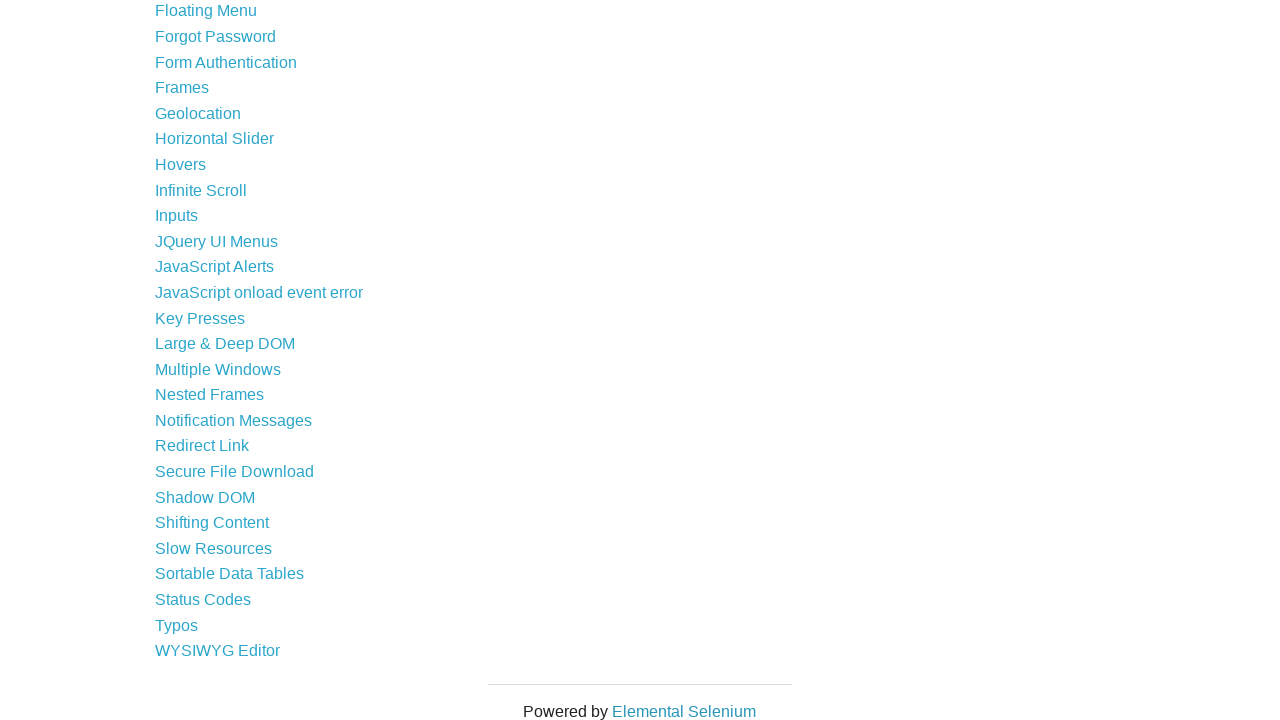

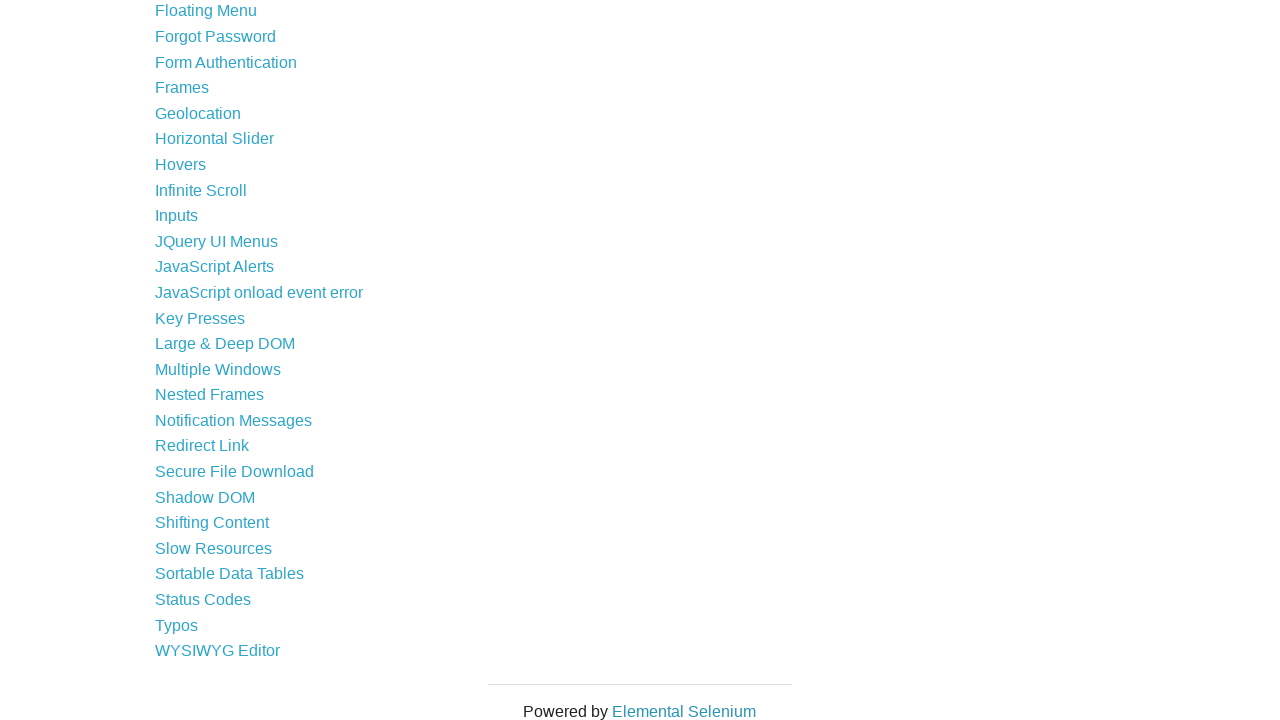